Tests navigation through different menu sections (Elements, Forms, Alerts, Widgets, Interactions) and verifies that each section loads correctly

Starting URL: https://demoqa.com/

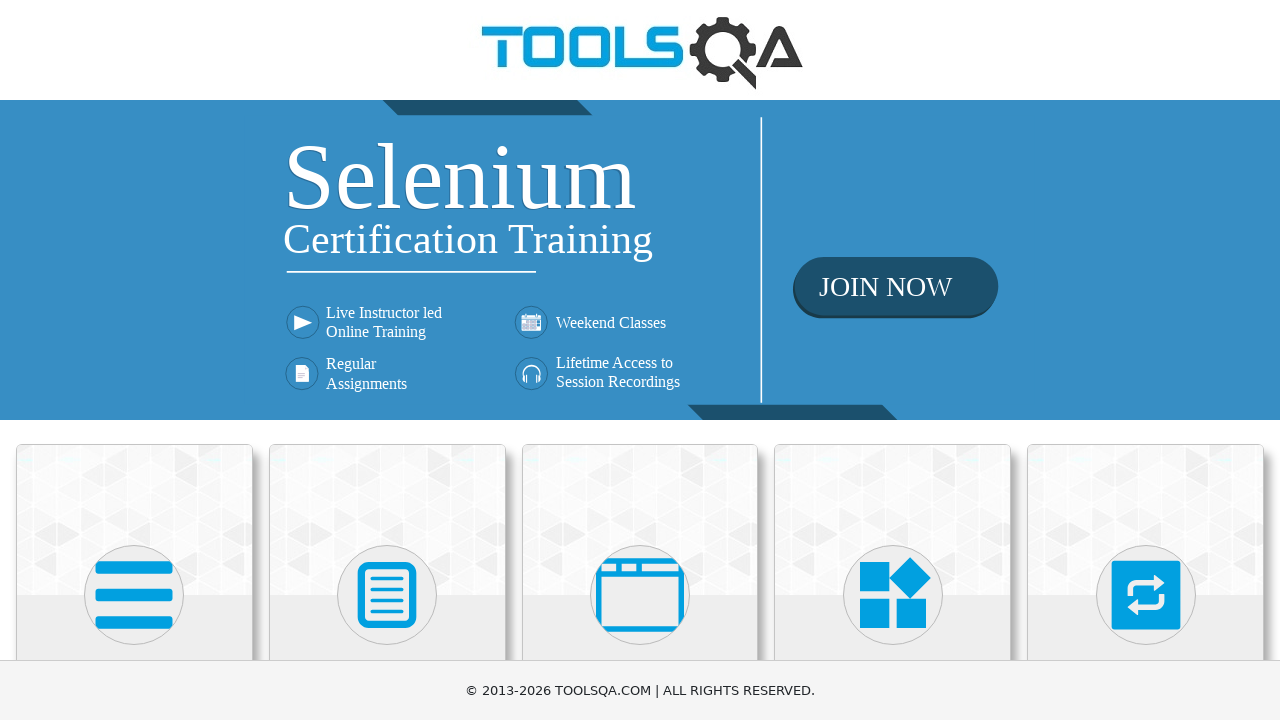

Clicked Elements menu section at (134, 360) on xpath=//h5[text()='Elements']
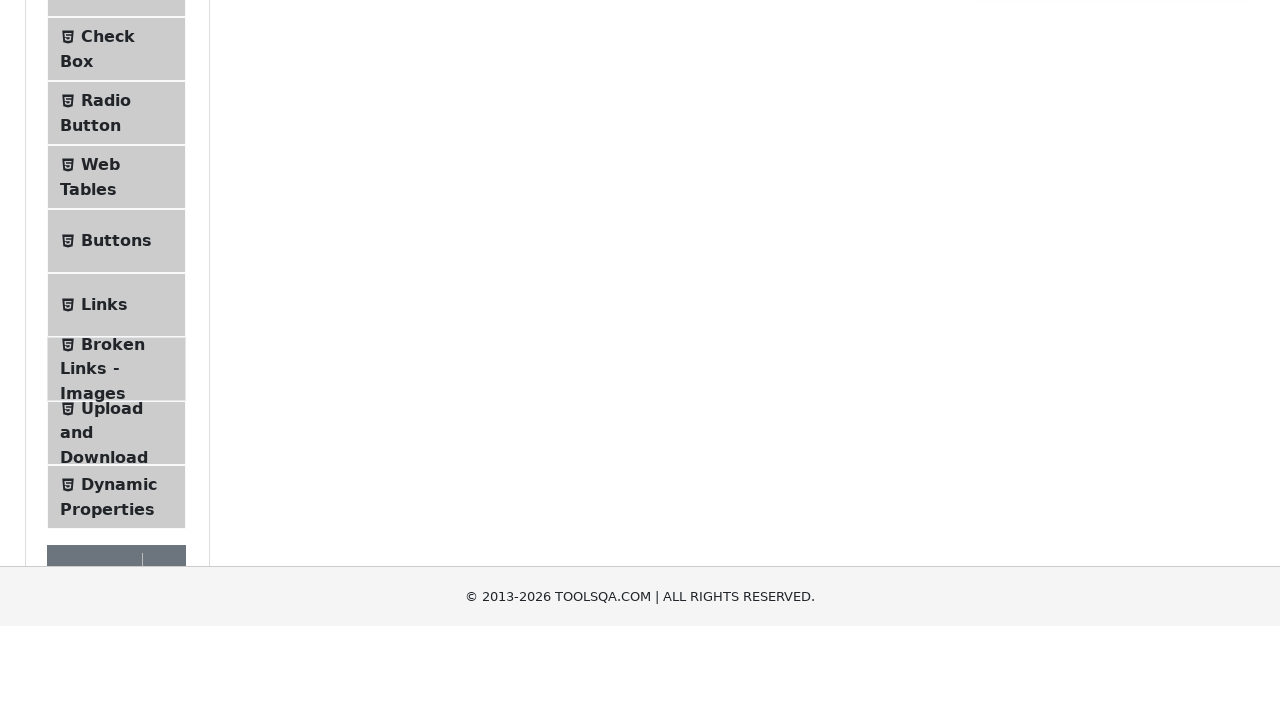

Elements section loaded with placeholder message
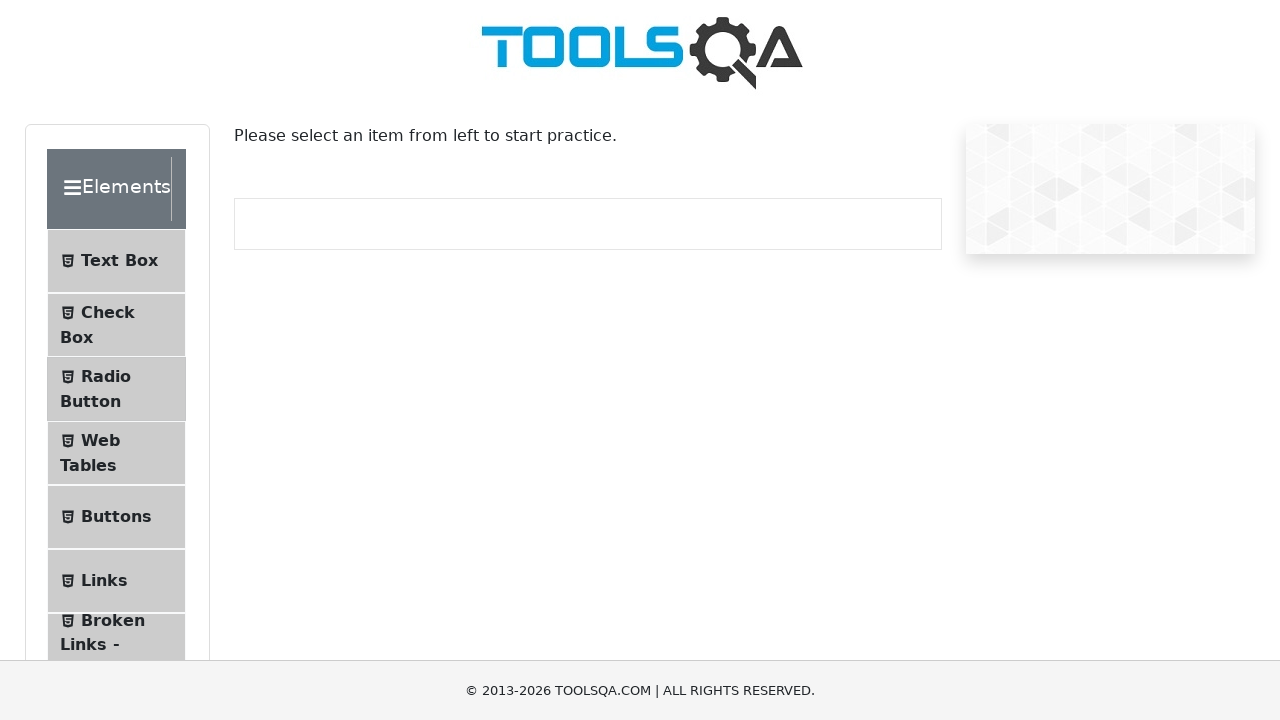

Navigated back to https://demoqa.com/
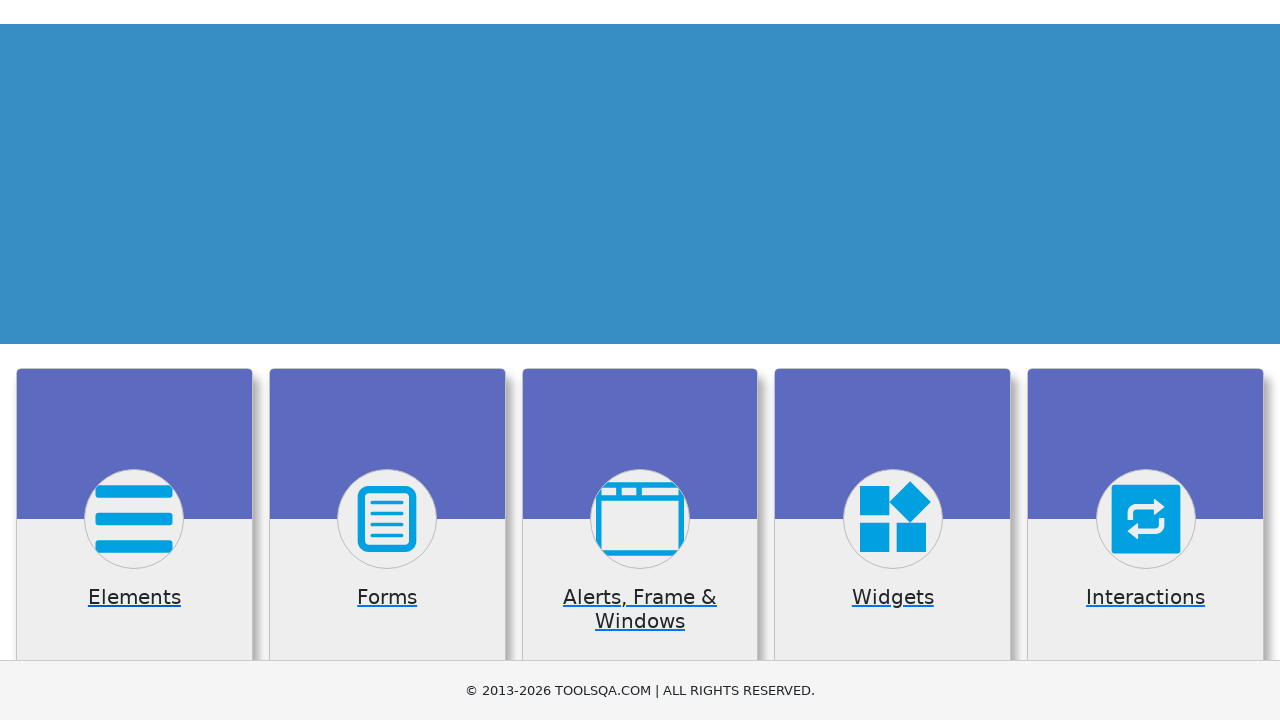

Clicked Forms menu section at (387, 360) on xpath=//h5[text()='Forms']
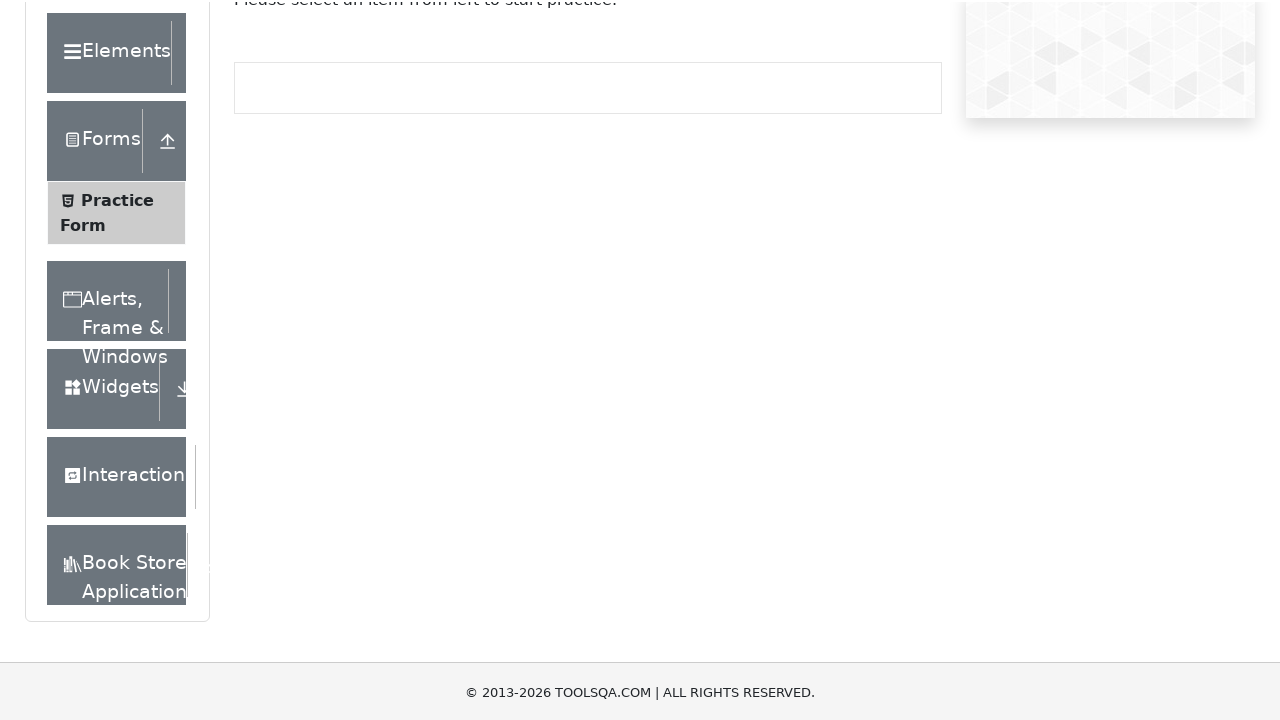

Forms section loaded with placeholder message
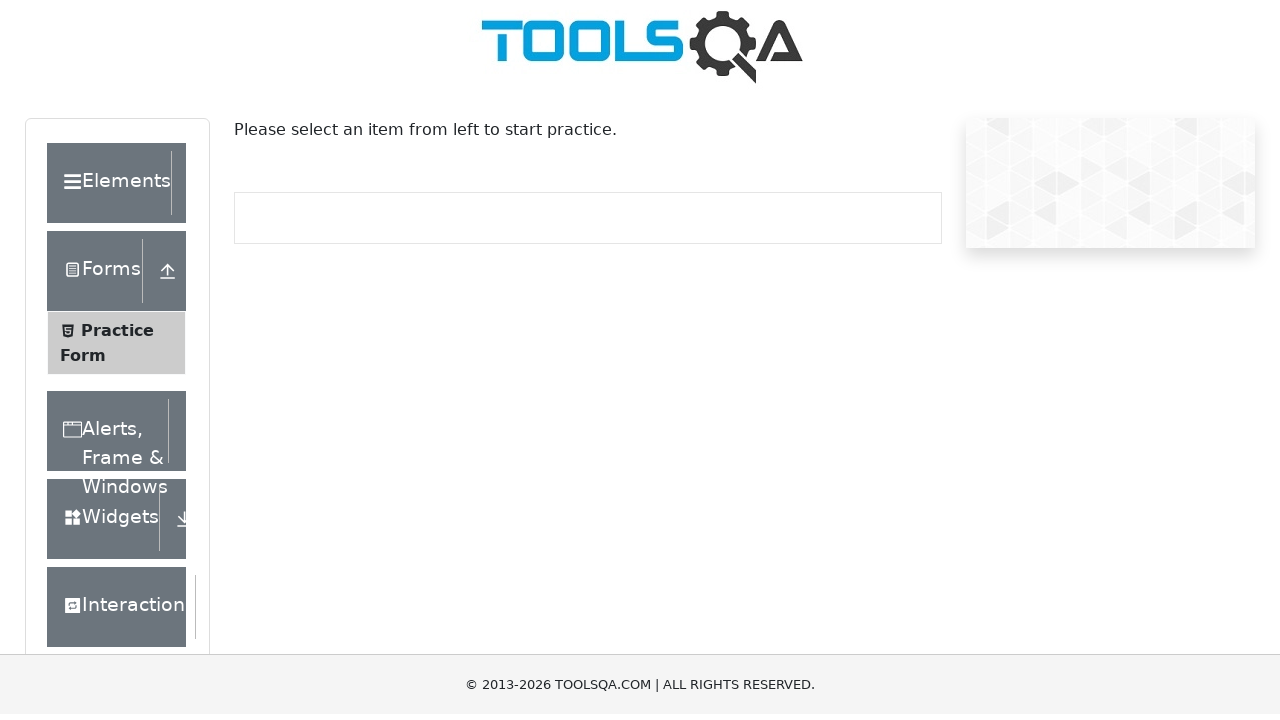

Navigated back to https://demoqa.com/
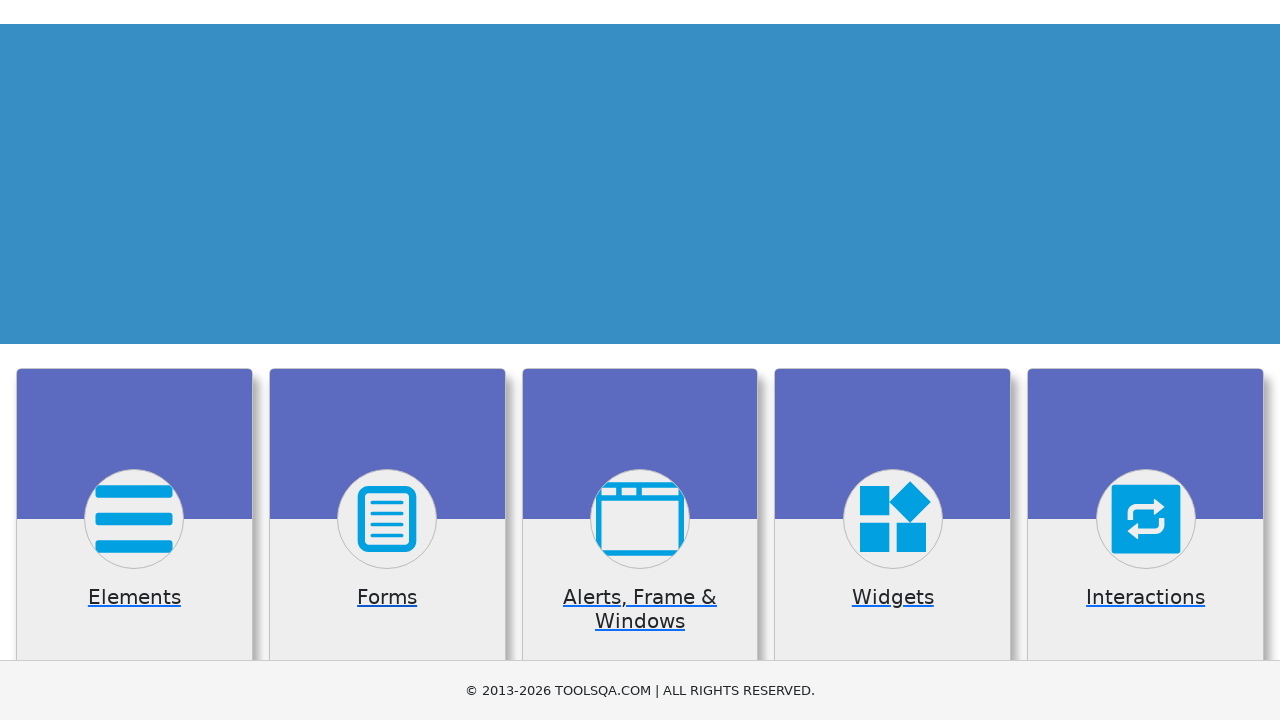

Clicked Alerts, Frame & Windows menu section at (640, 360) on xpath=//h5[text()='Alerts, Frame & Windows']
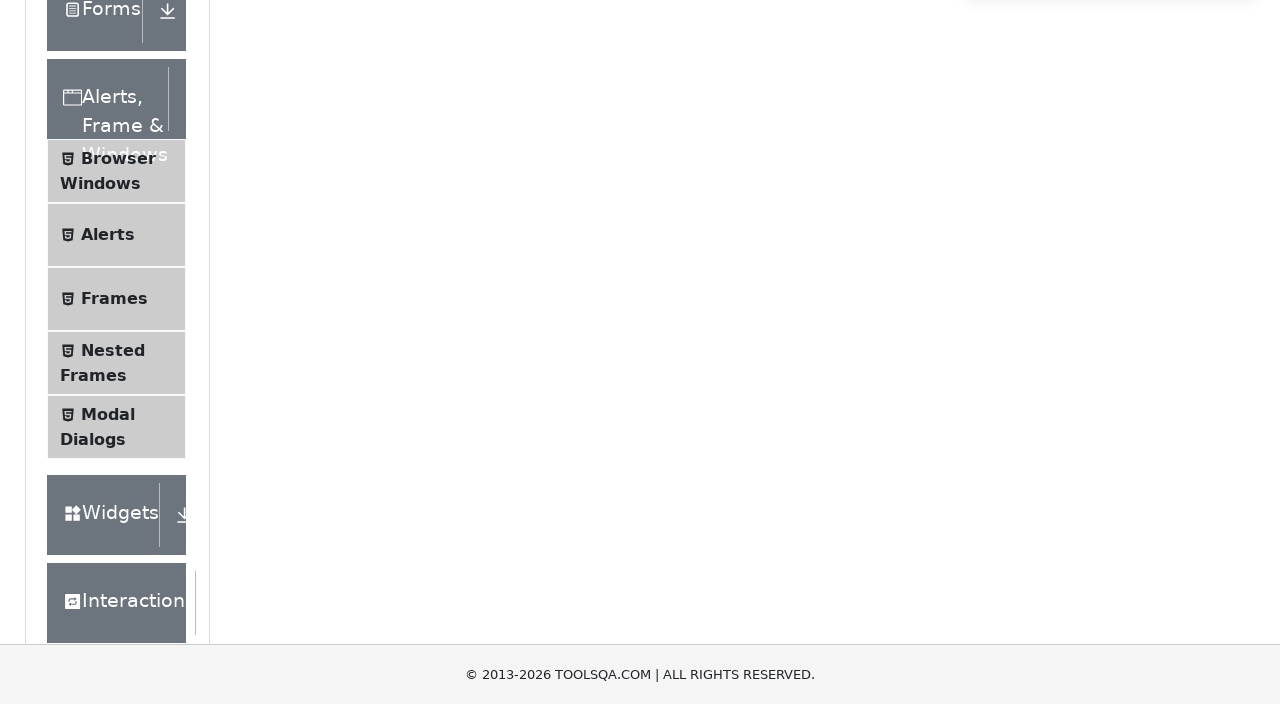

Alerts, Frame & Windows section loaded with placeholder message
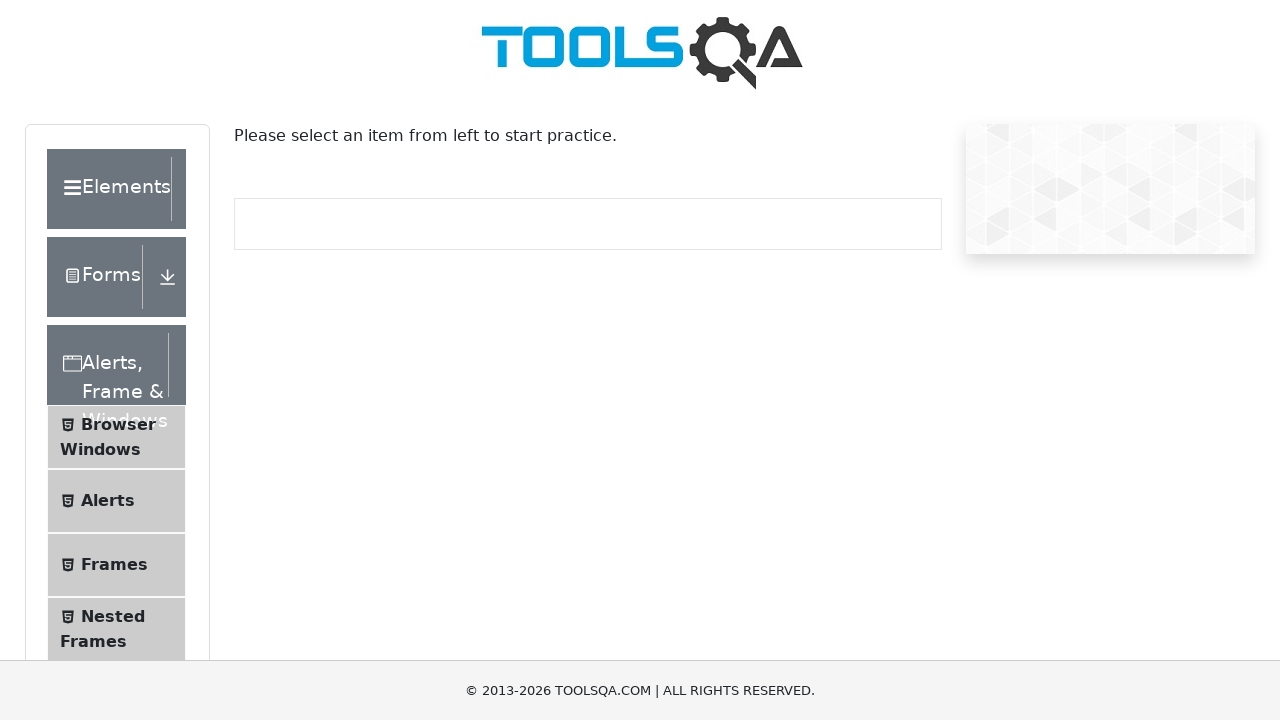

Navigated back to https://demoqa.com/
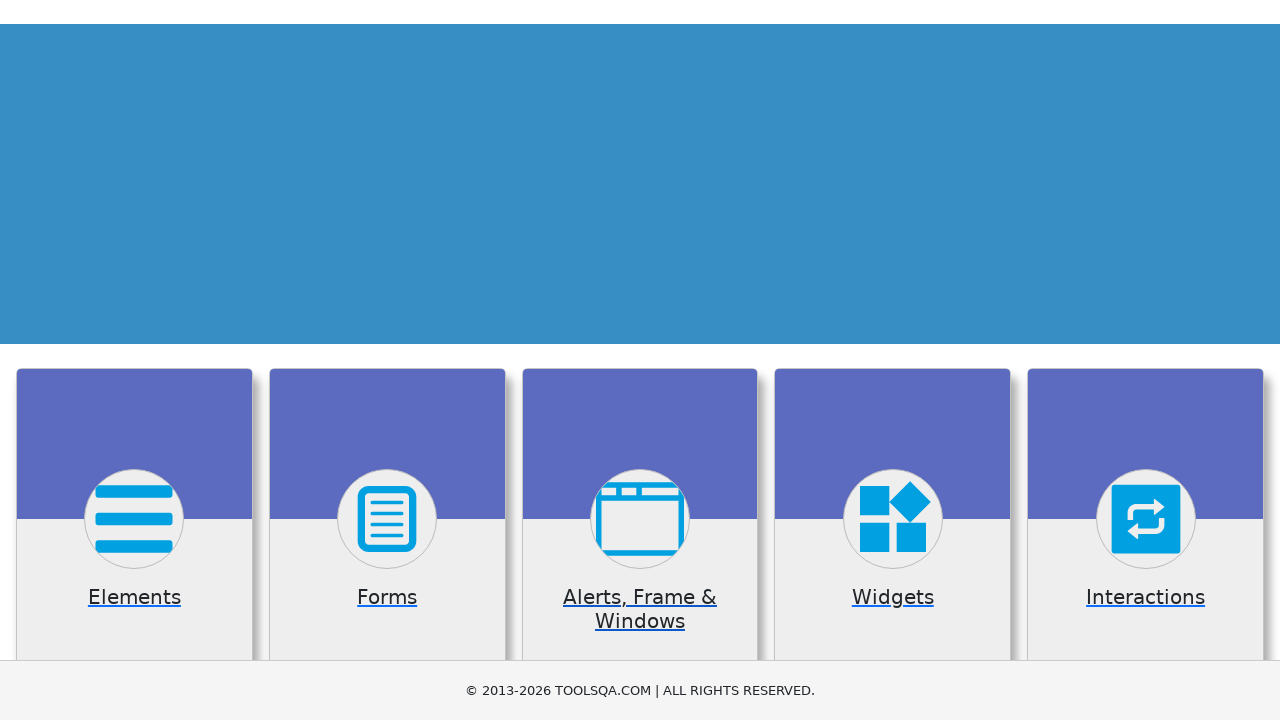

Clicked Widgets menu section at (893, 360) on xpath=//h5[text()='Widgets']
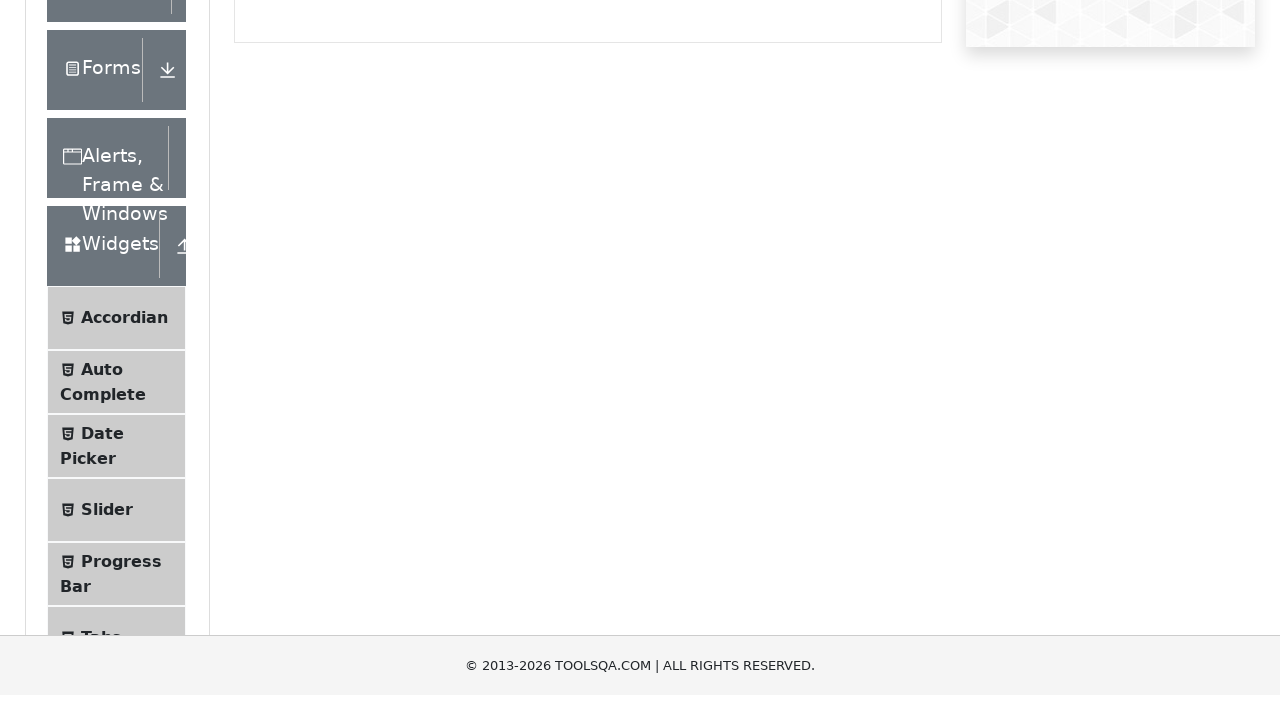

Widgets section loaded with placeholder message
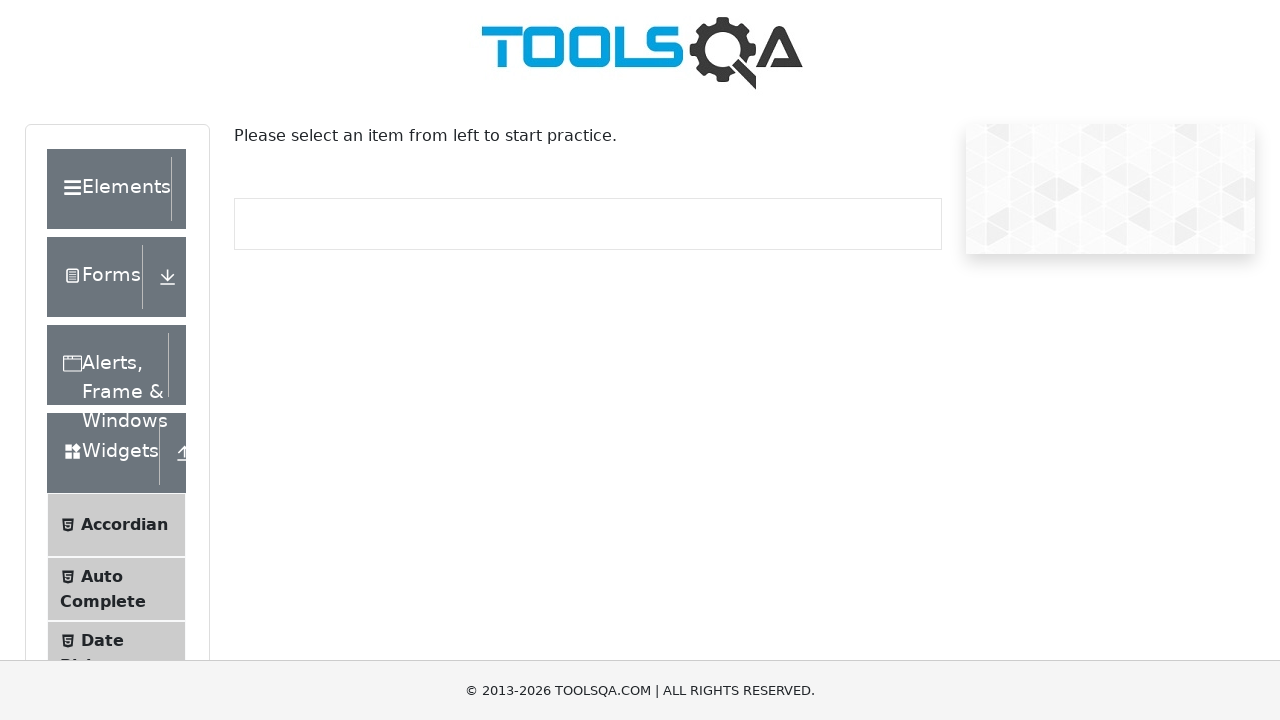

Navigated back to https://demoqa.com/
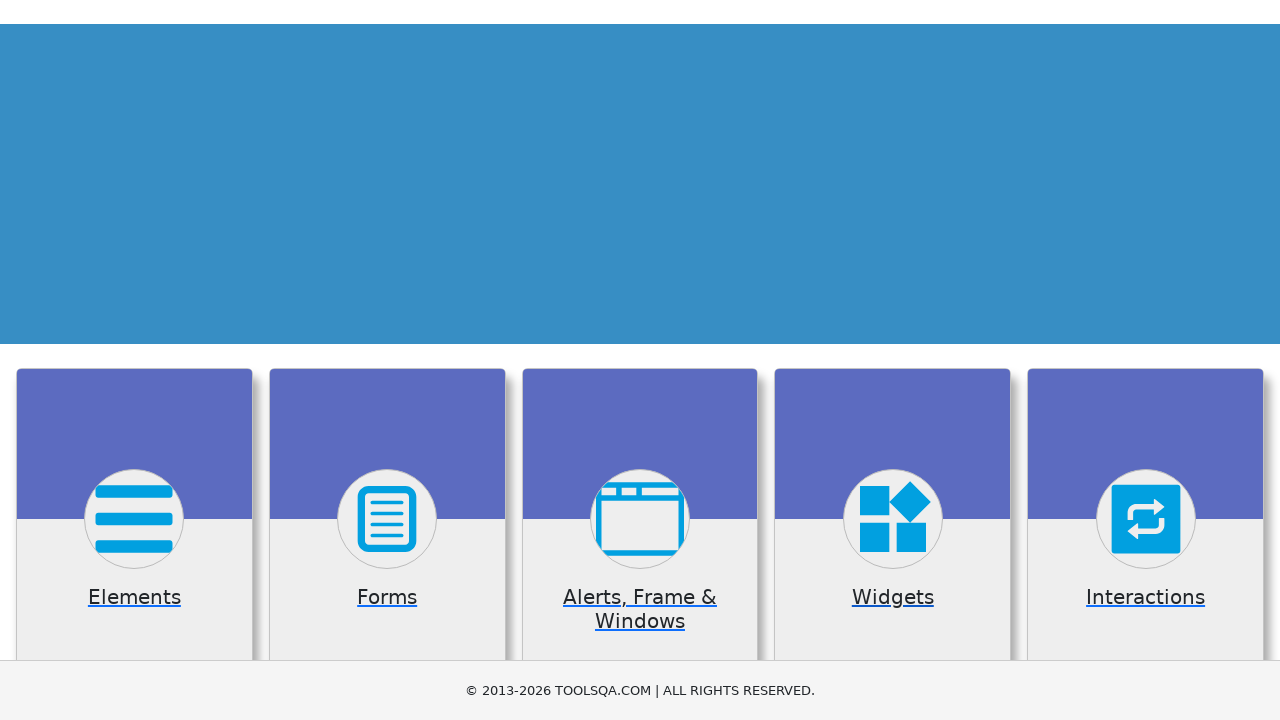

Clicked Interactions menu section at (1146, 360) on xpath=//h5[text()='Interactions']
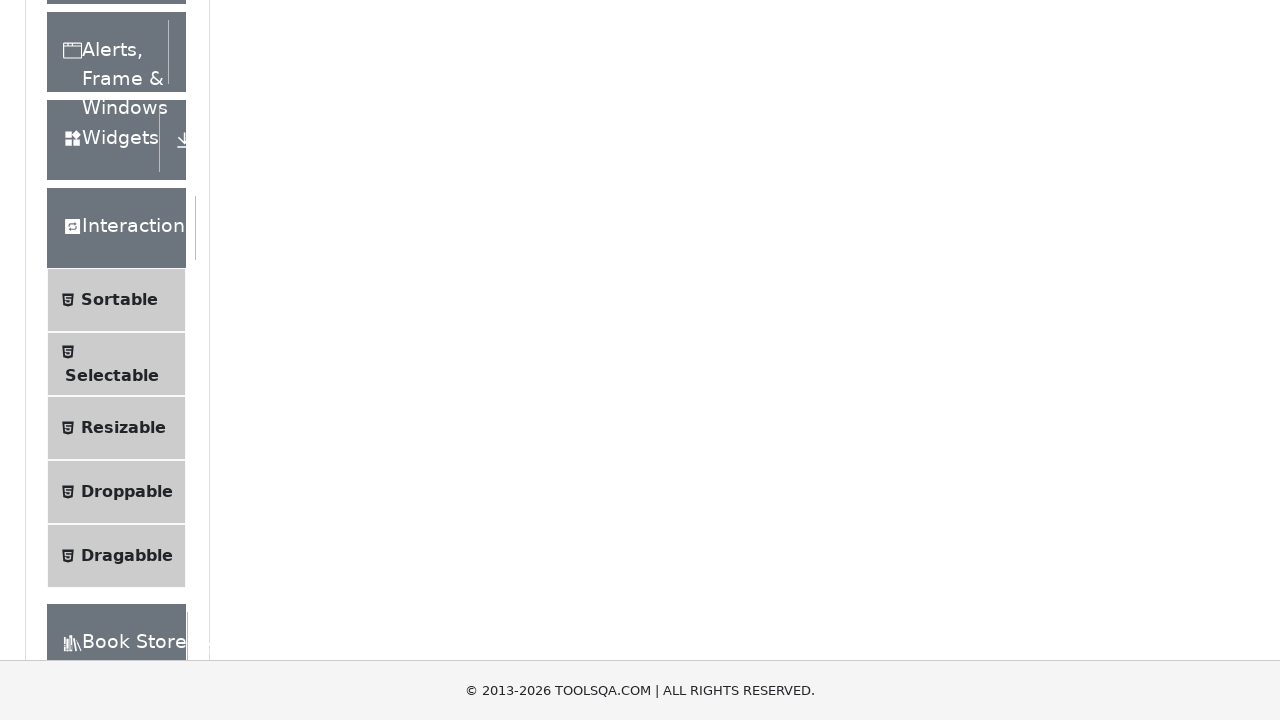

Interactions section loaded with placeholder message
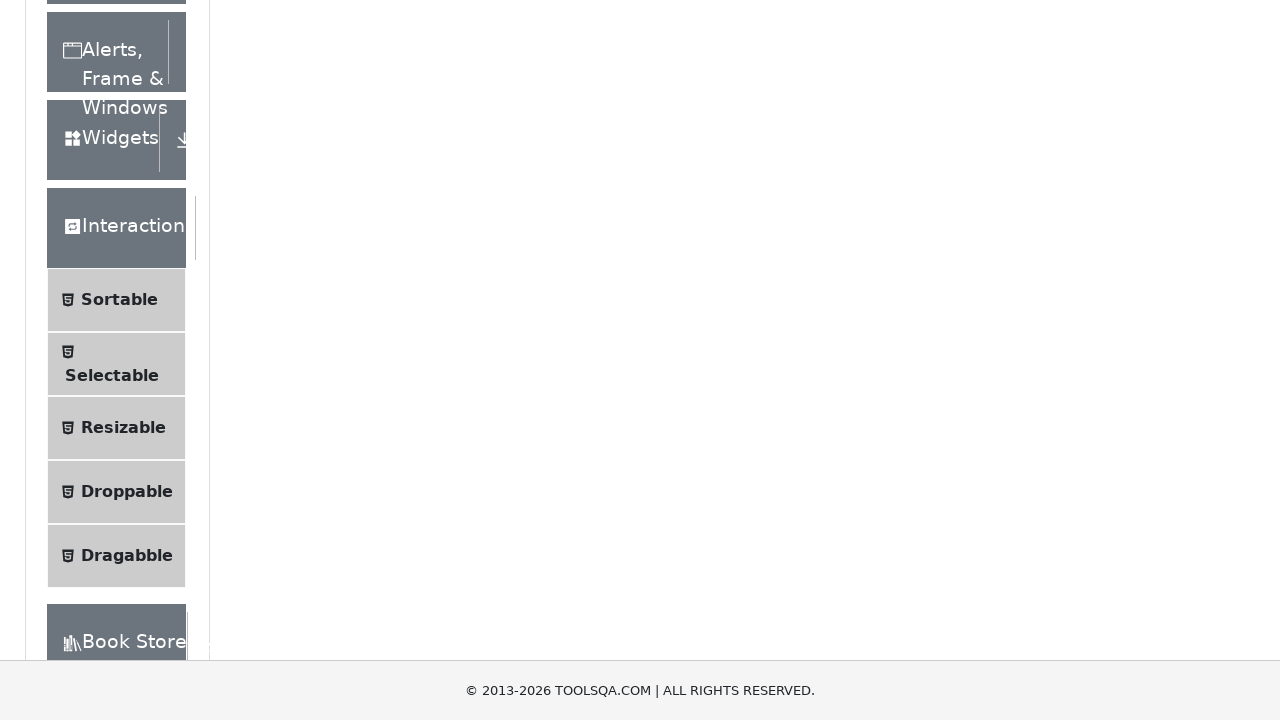

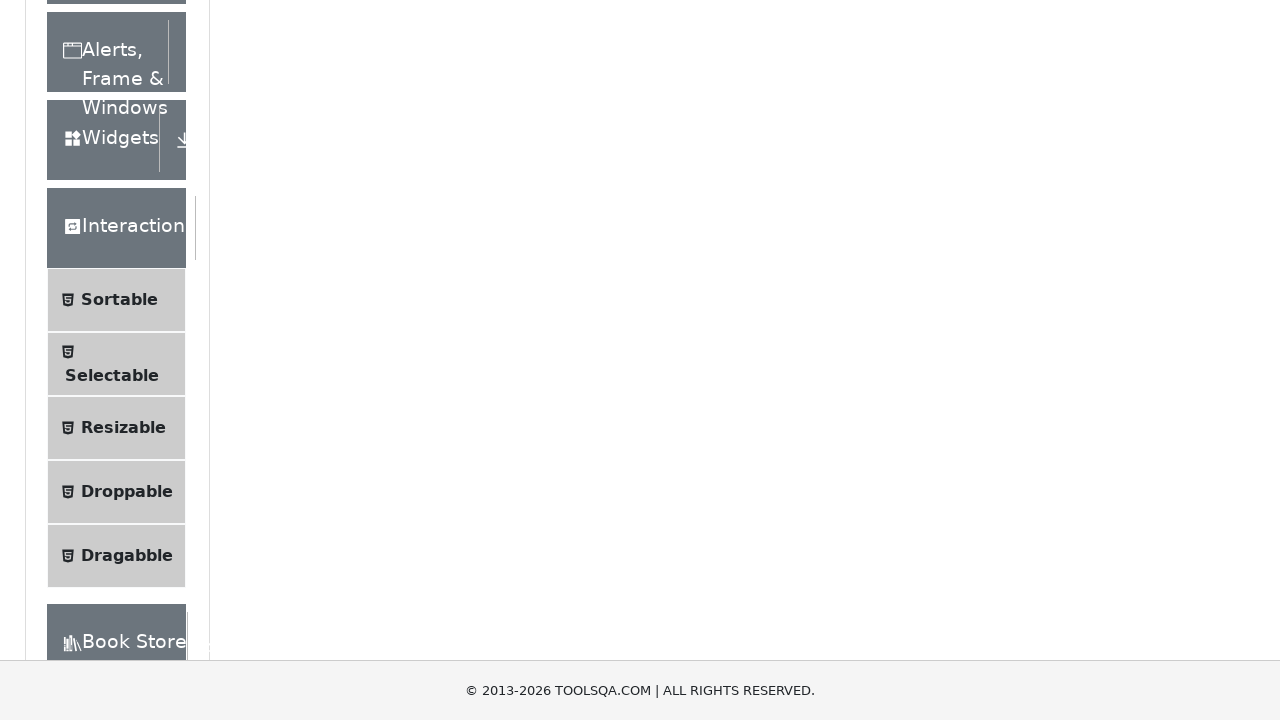